Opens the styles page and verifies the correct header text is displayed

Starting URL: https://kristinek.github.io/site/examples/styles

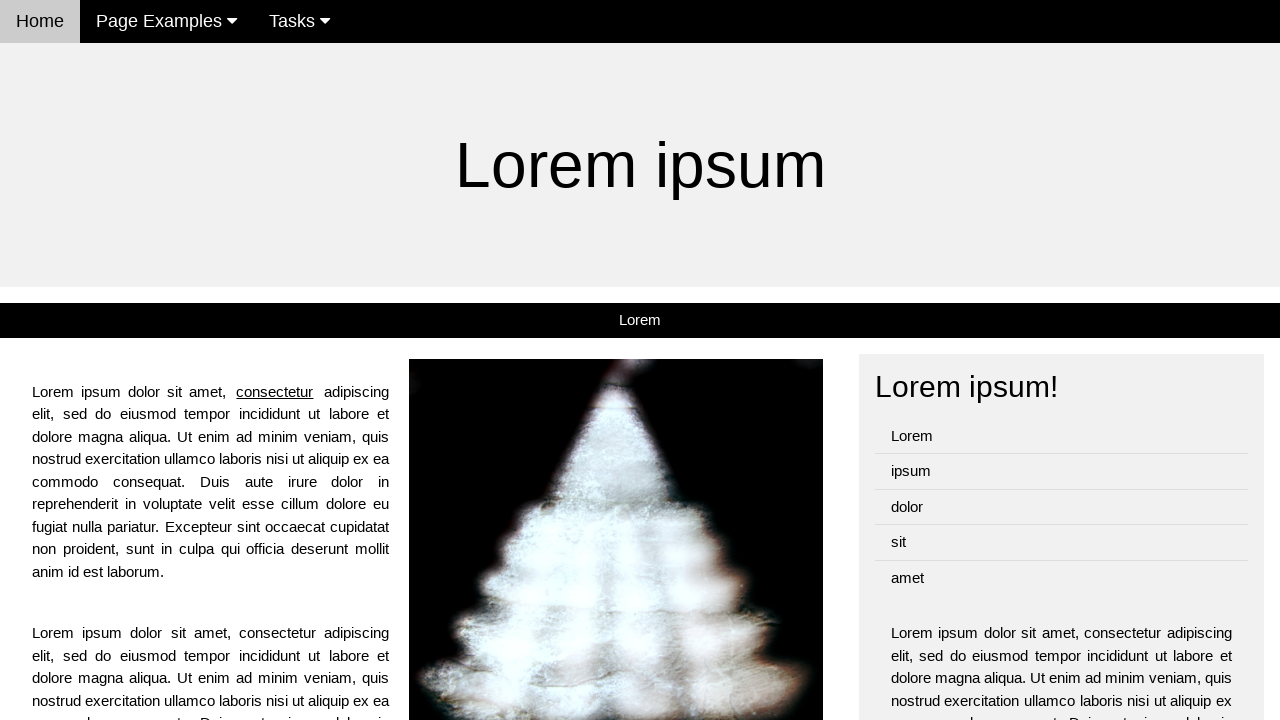

Navigated to styles page
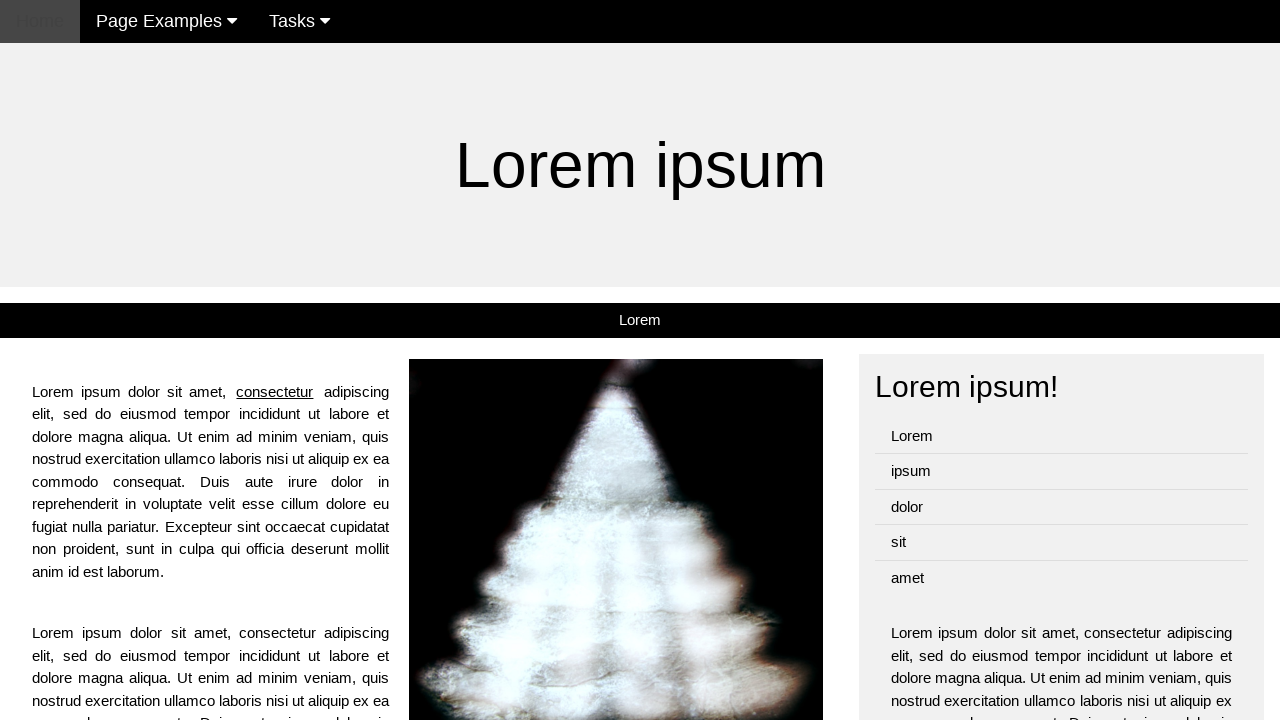

Retrieved h1 header text content
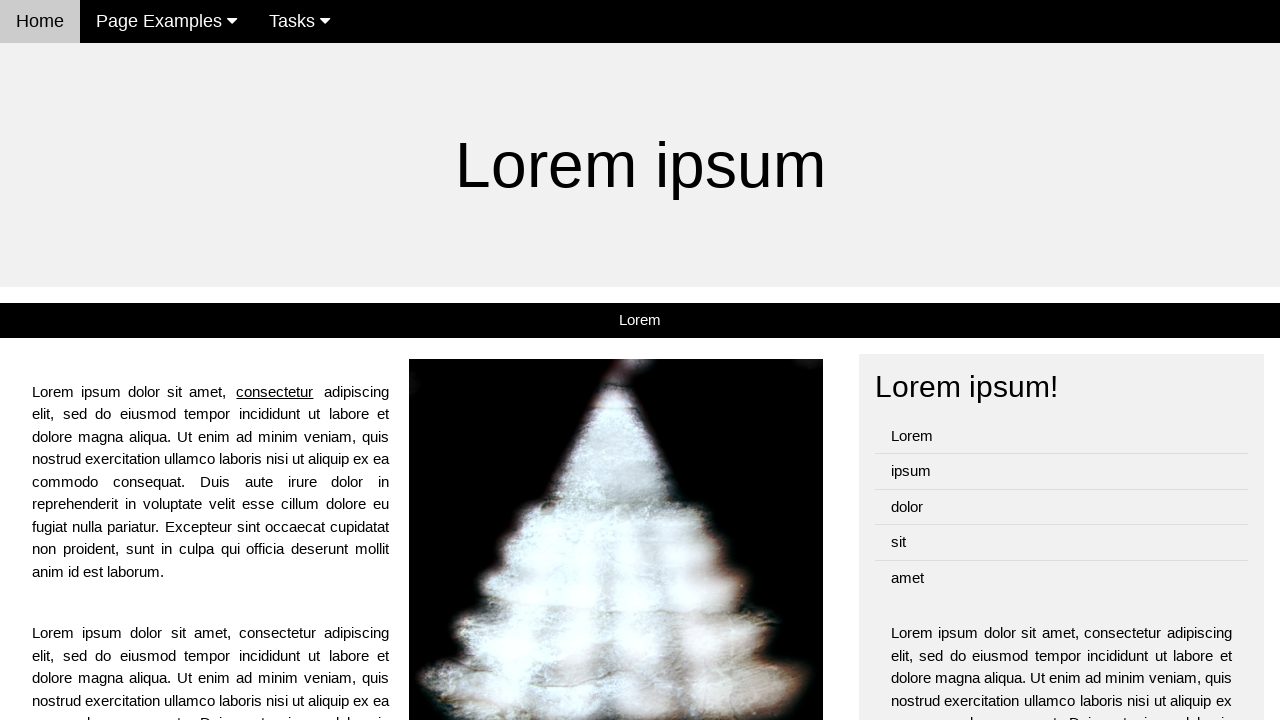

Verified header text is 'Lorem ipsum'
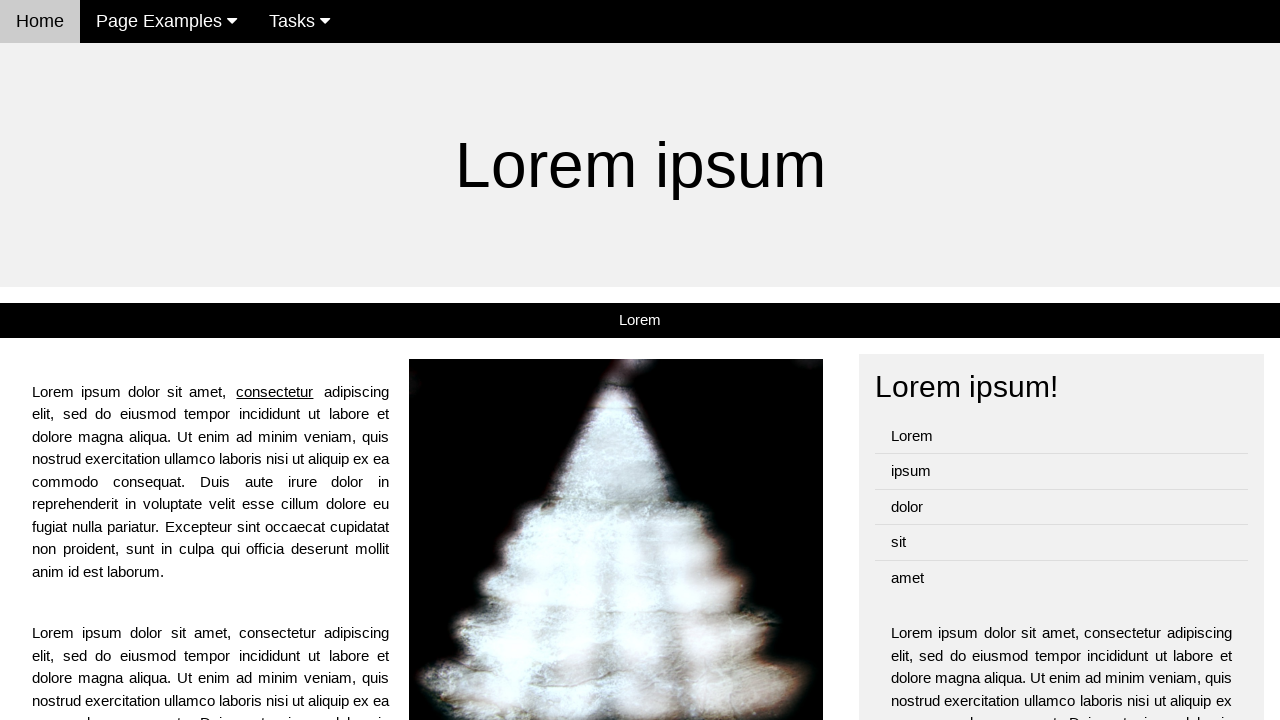

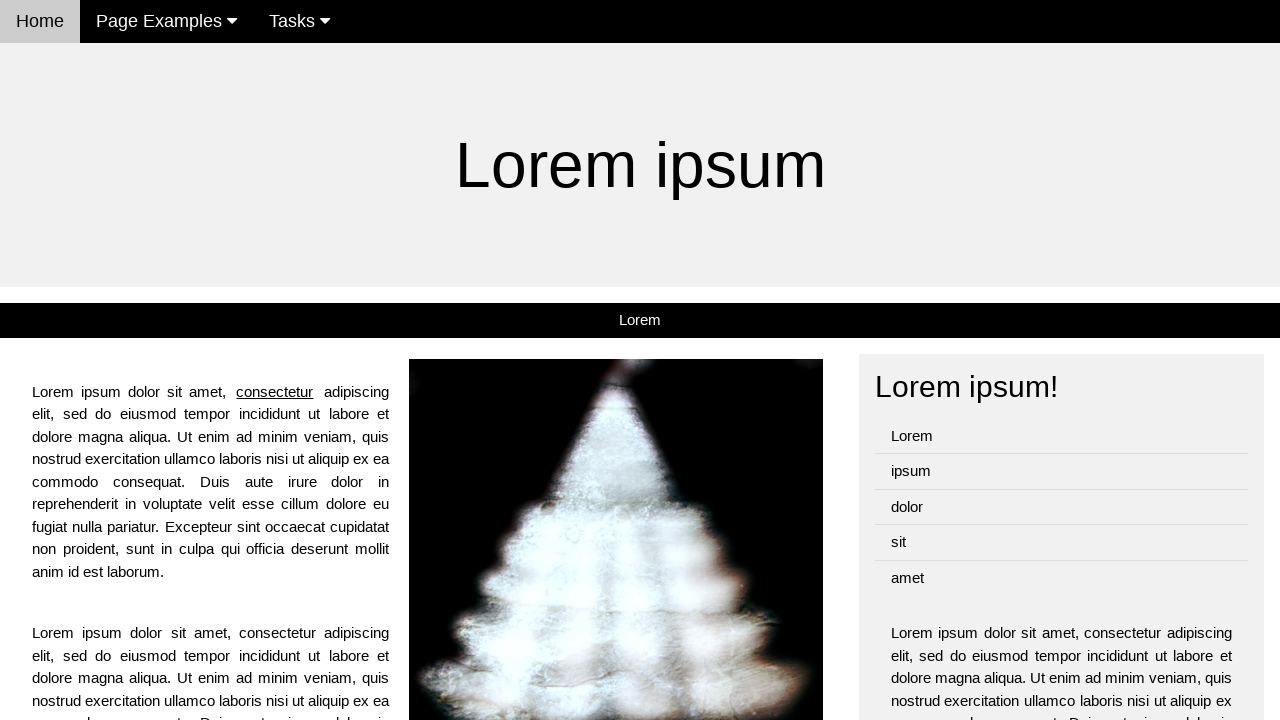